Tests JavaScript prompt alert functionality by navigating to Basic Elements section, clicking the JavaScript Prompt button, entering a name in the prompt, accepting/dismissing it, and validating the confirmation messages displayed.

Starting URL: http://automationbykrishna.com/#

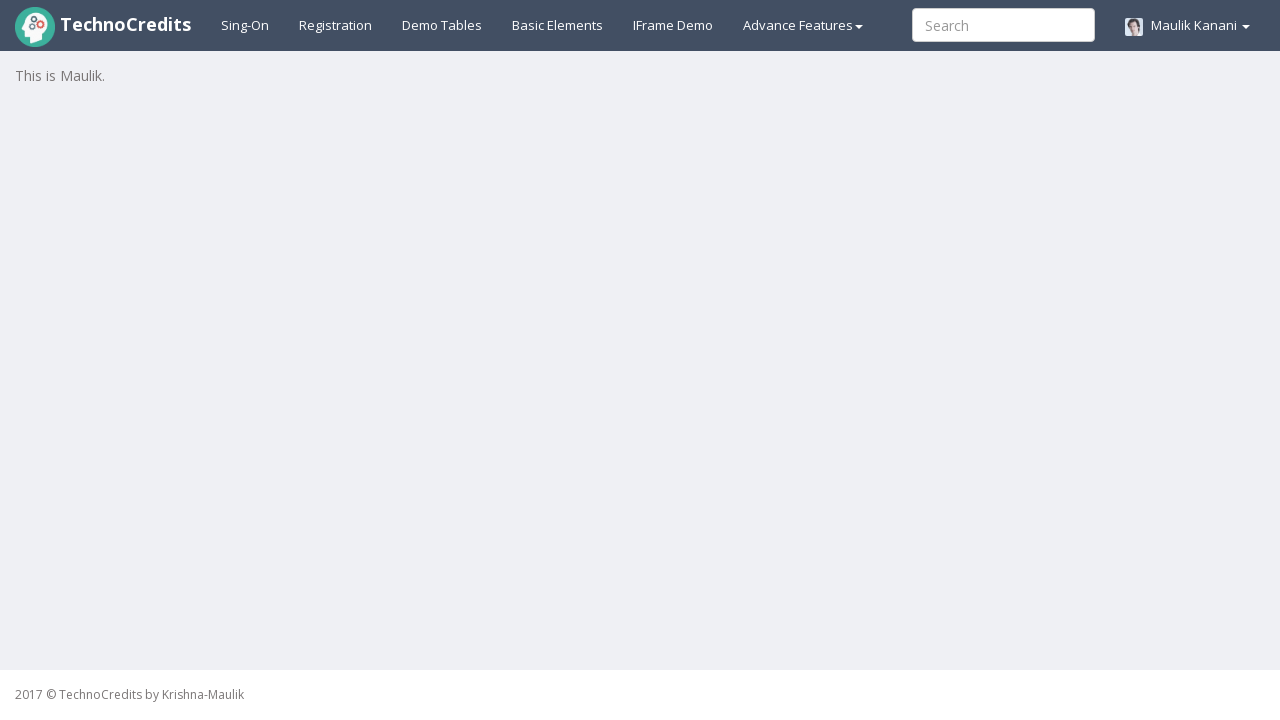

Waited for page to load with networkidle state
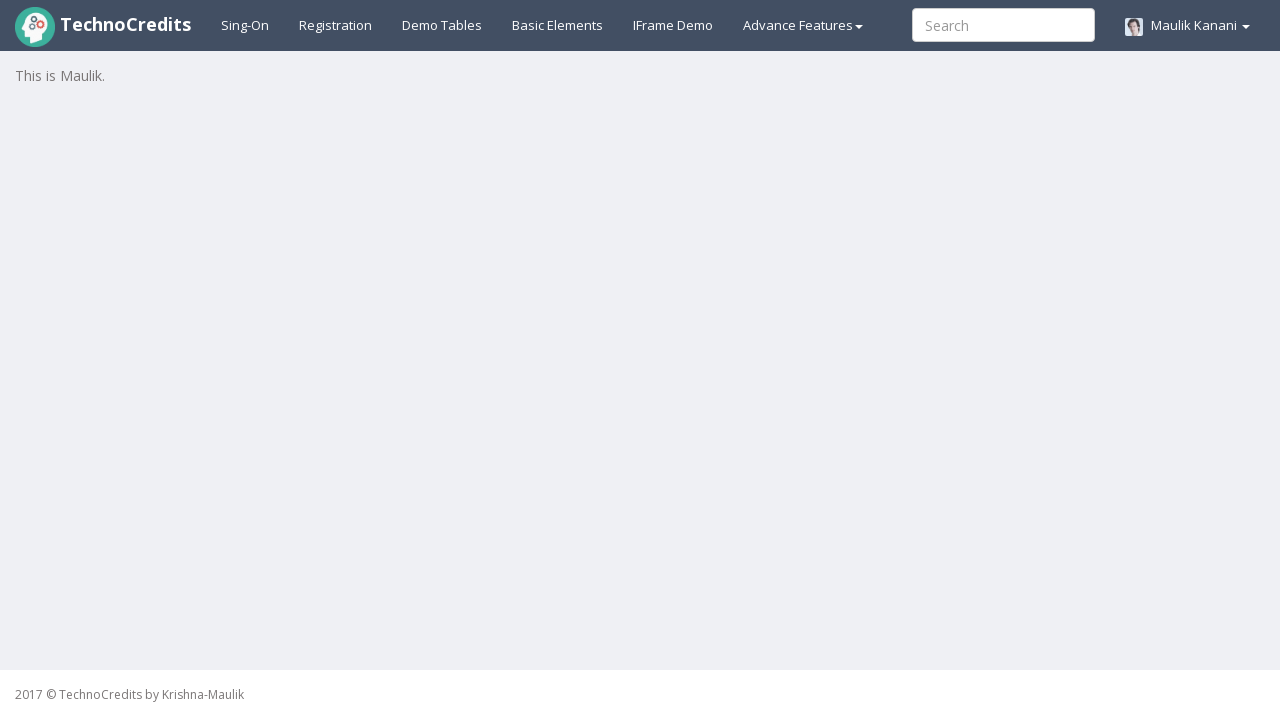

Clicked on Basic Elements tab at (558, 25) on a#basicelements
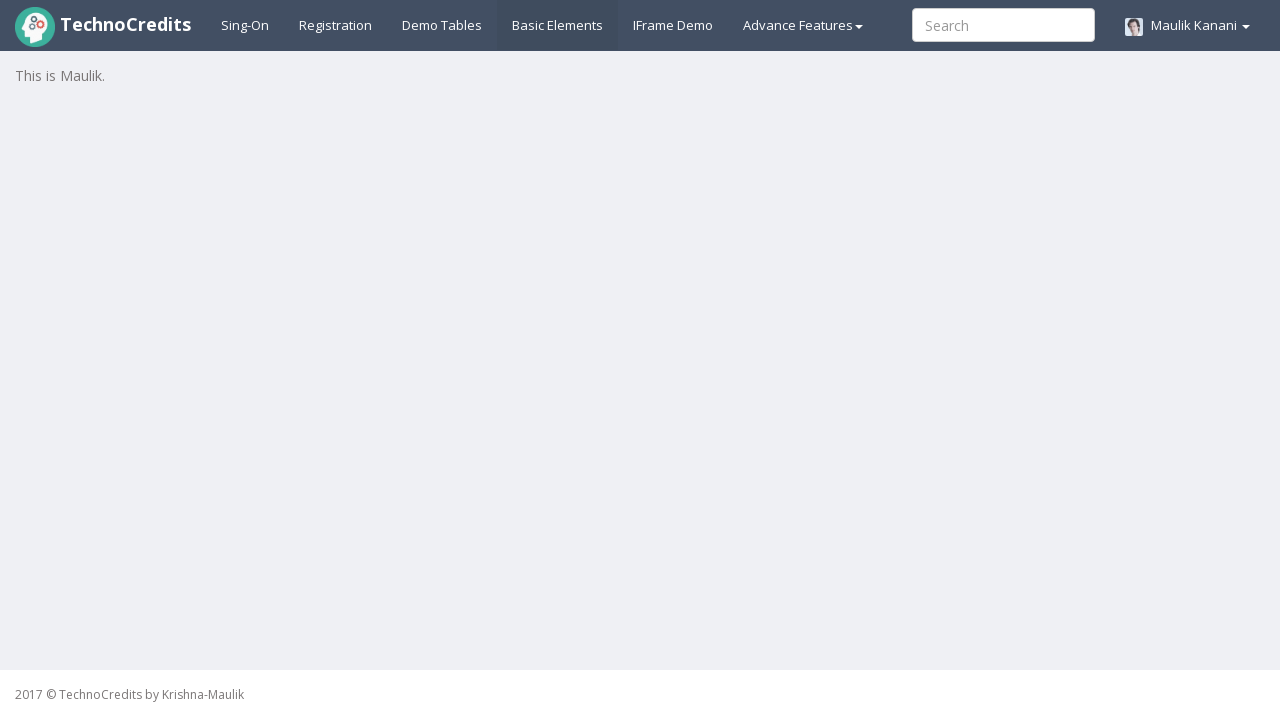

Waited 1000ms for Basic Elements section to load
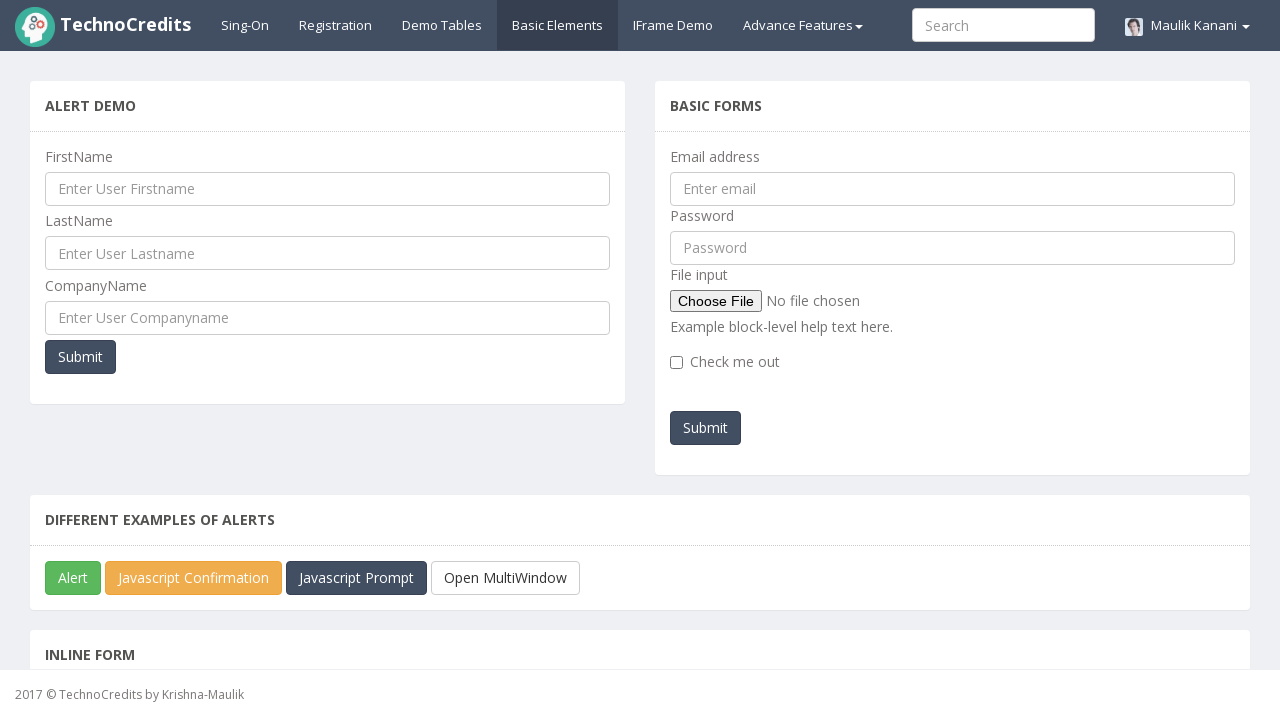

Set up dialog handler to accept prompt with name 'Maria Santos'
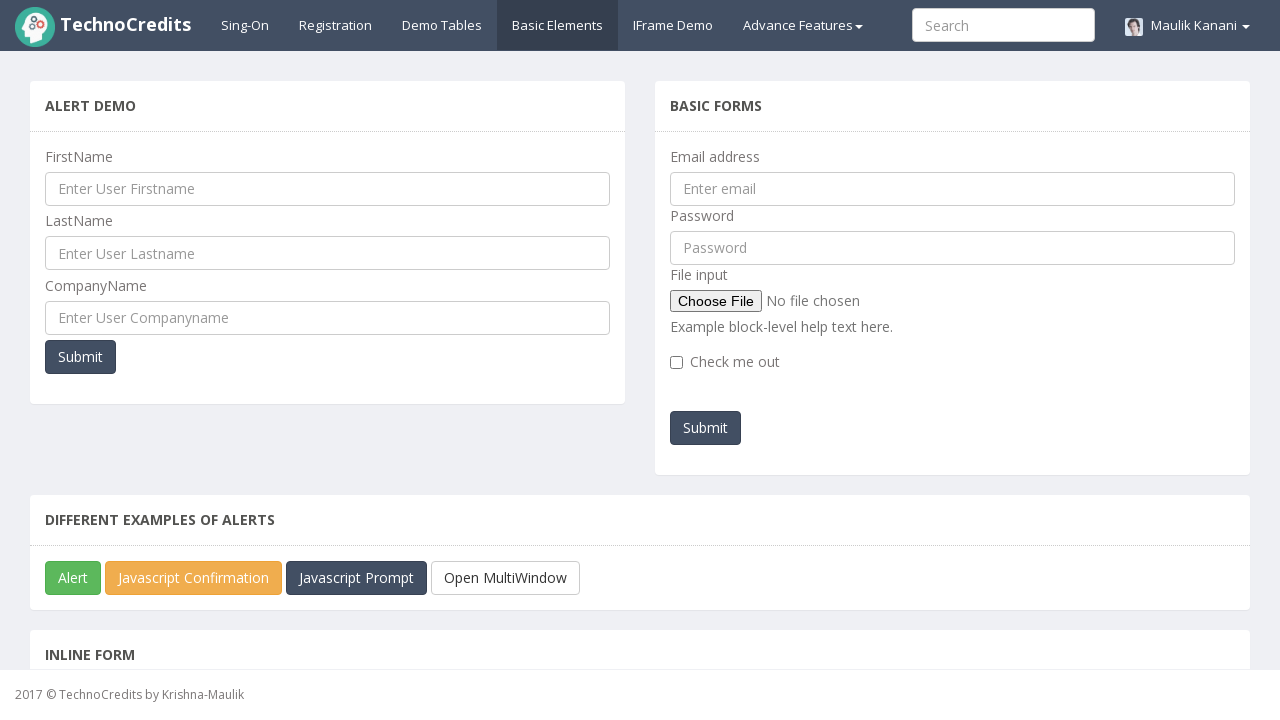

Clicked JavaScript Prompt button to trigger first prompt at (356, 578) on button#javascriptPromp
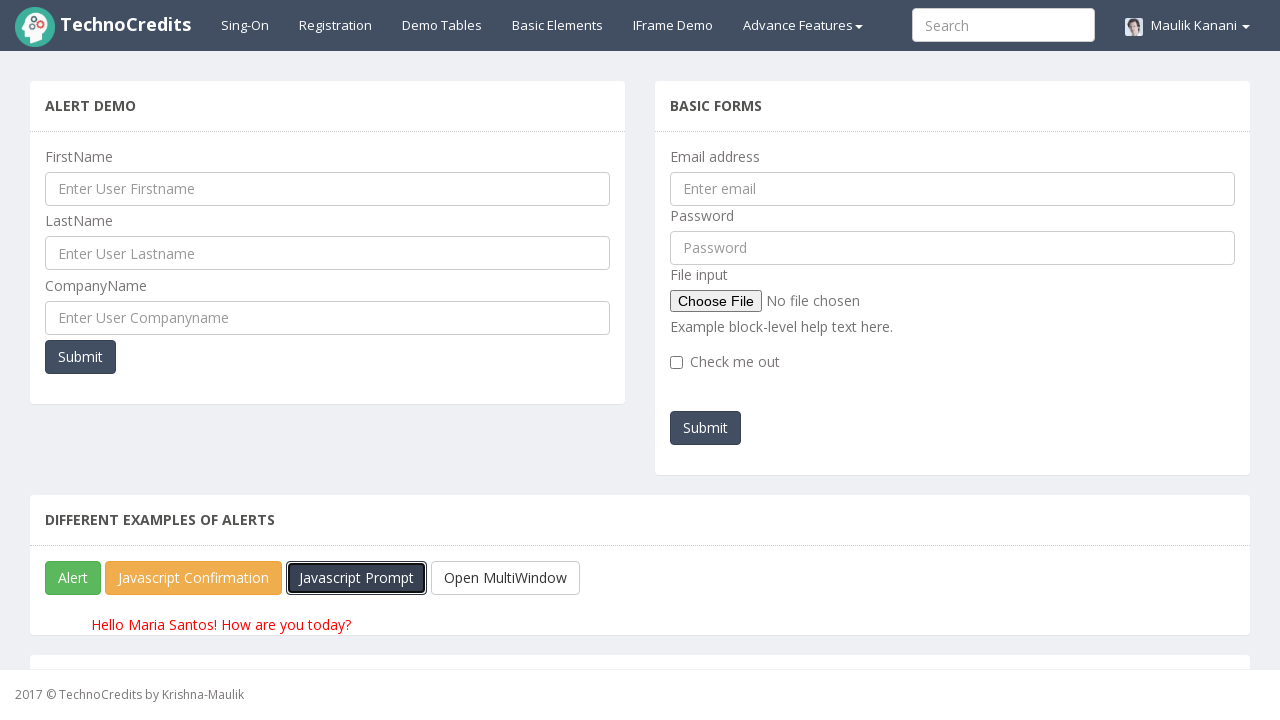

Confirmed prompt accepted - 'Hello' message appeared
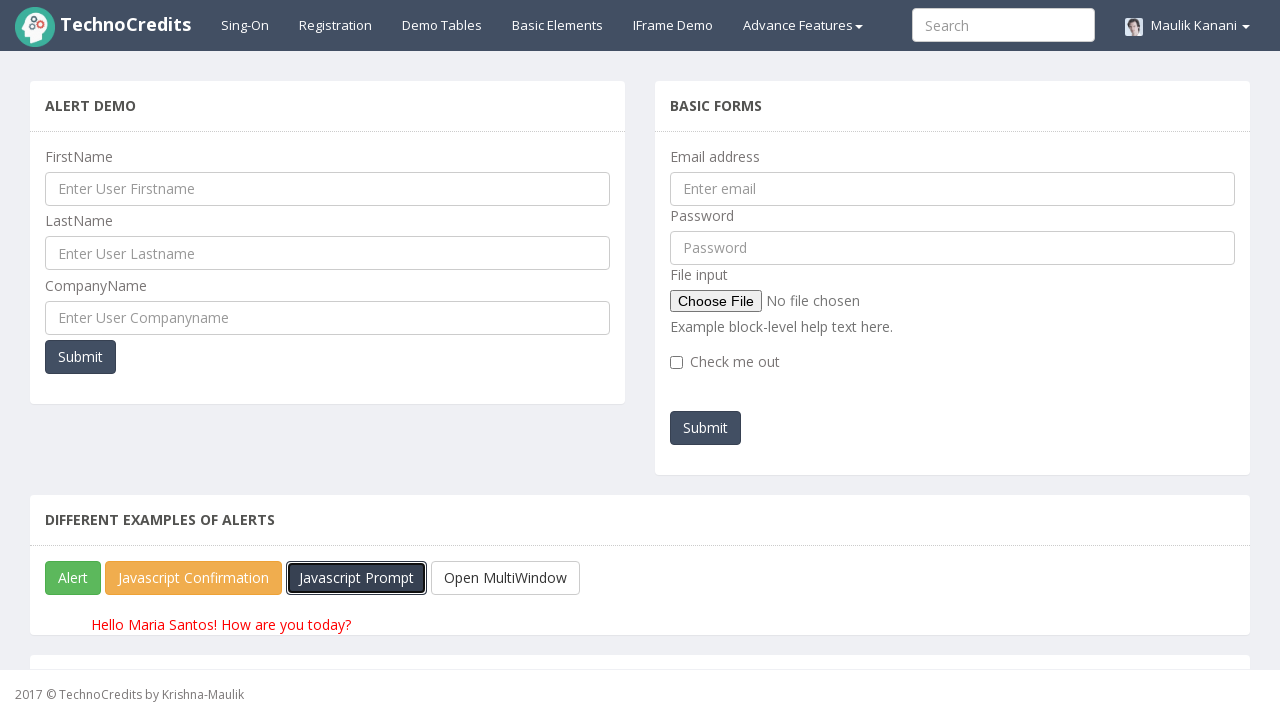

Set up dialog handler to dismiss second prompt
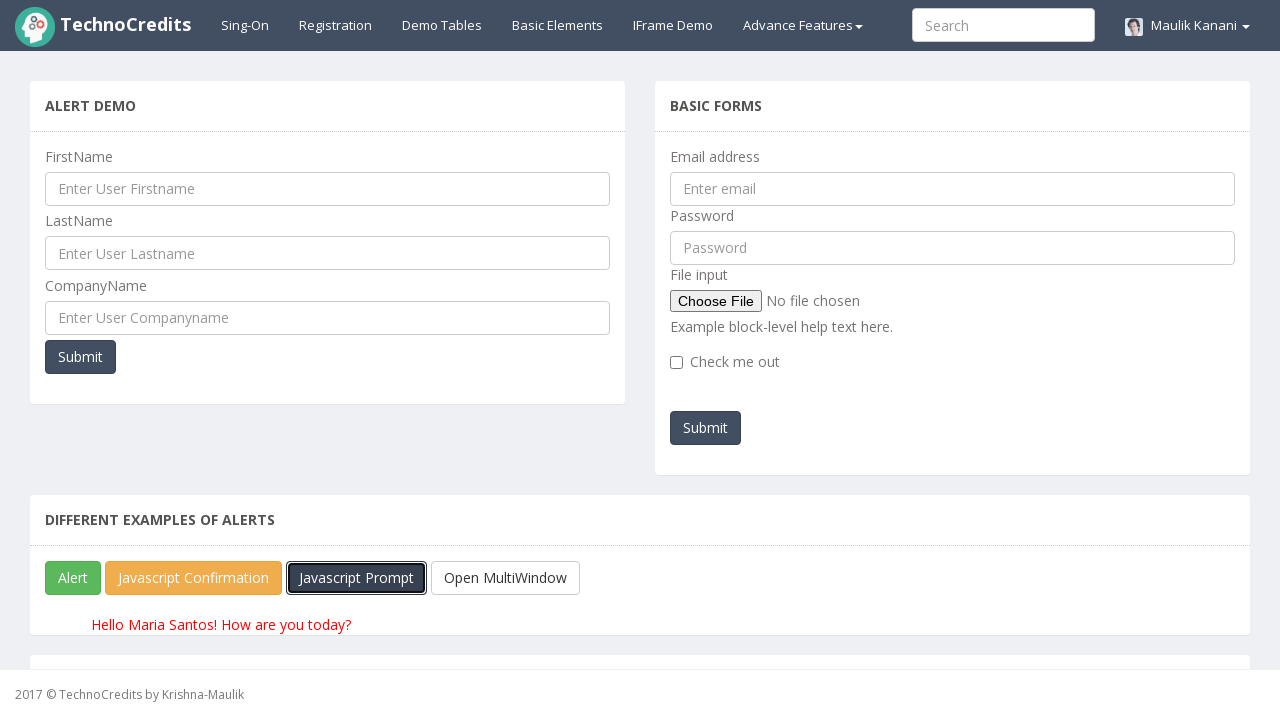

Clicked JavaScript Prompt button to trigger second prompt at (356, 578) on button#javascriptPromp
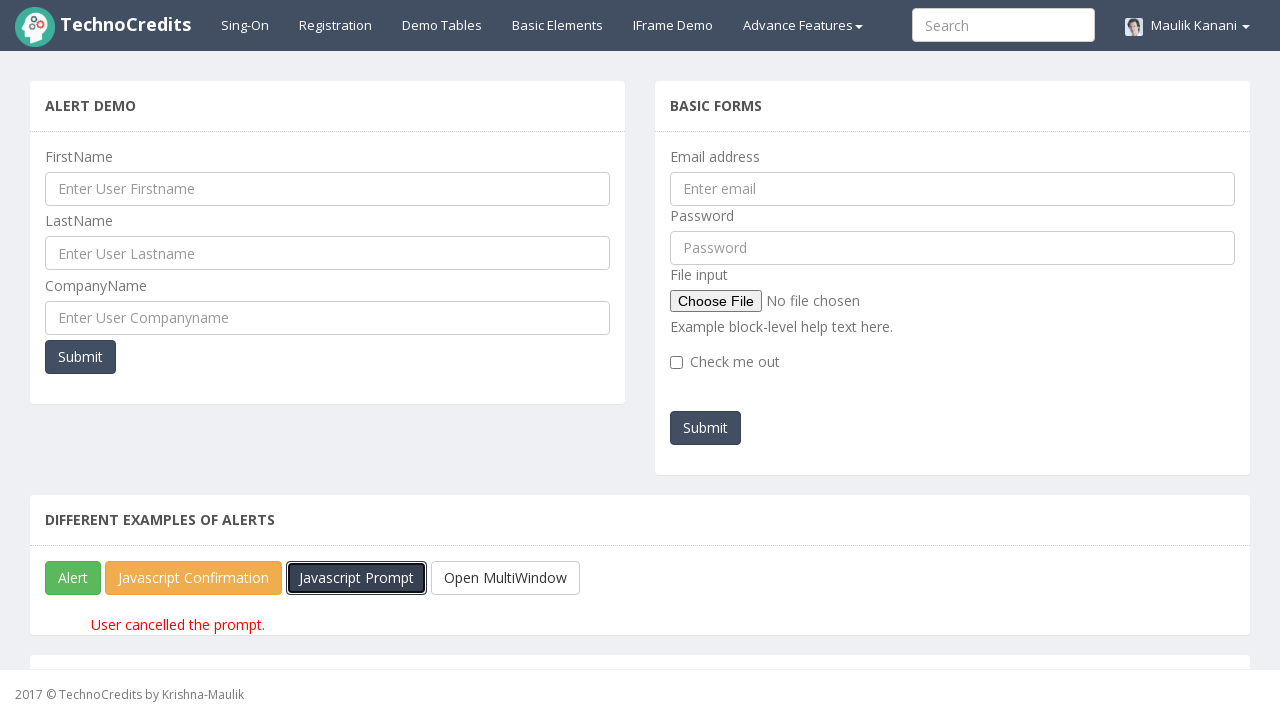

Confirmed prompt dismissed - 'User' message appeared
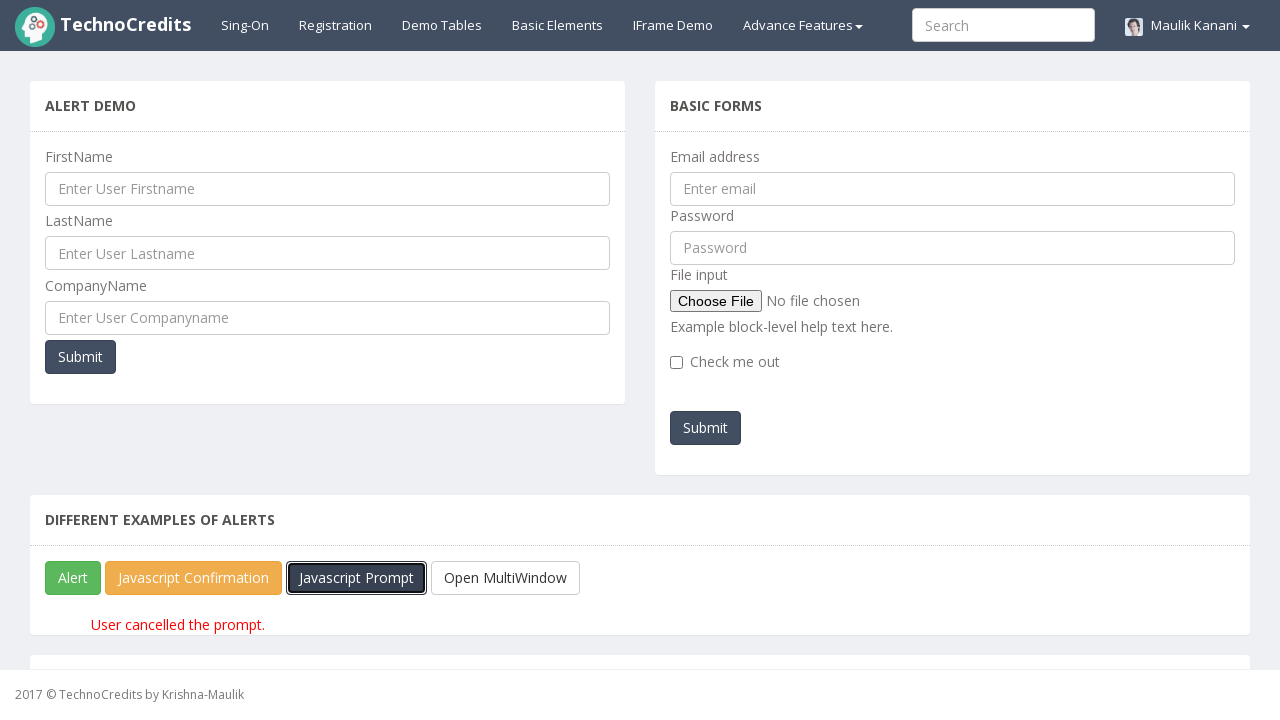

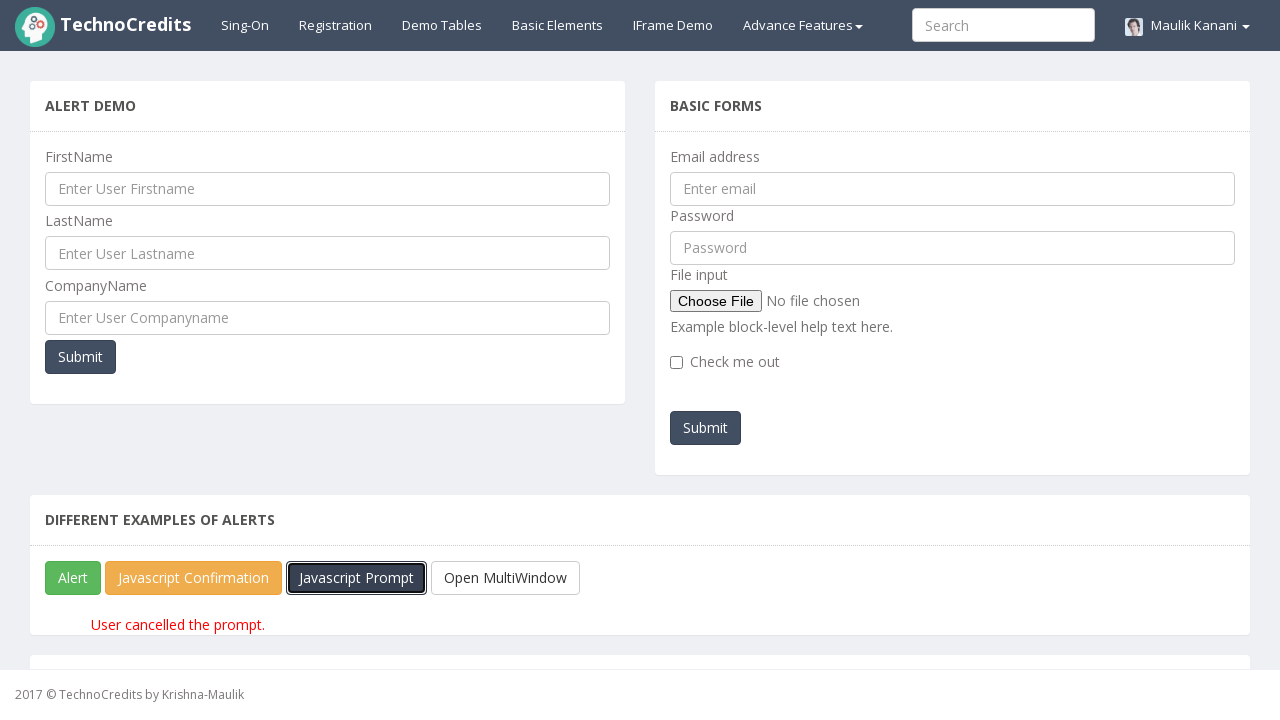